Tests page loading with network resource blocking, navigating to RedBus website while blocking images, CSS, JavaScript and other static resources

Starting URL: https://www.redbus.com

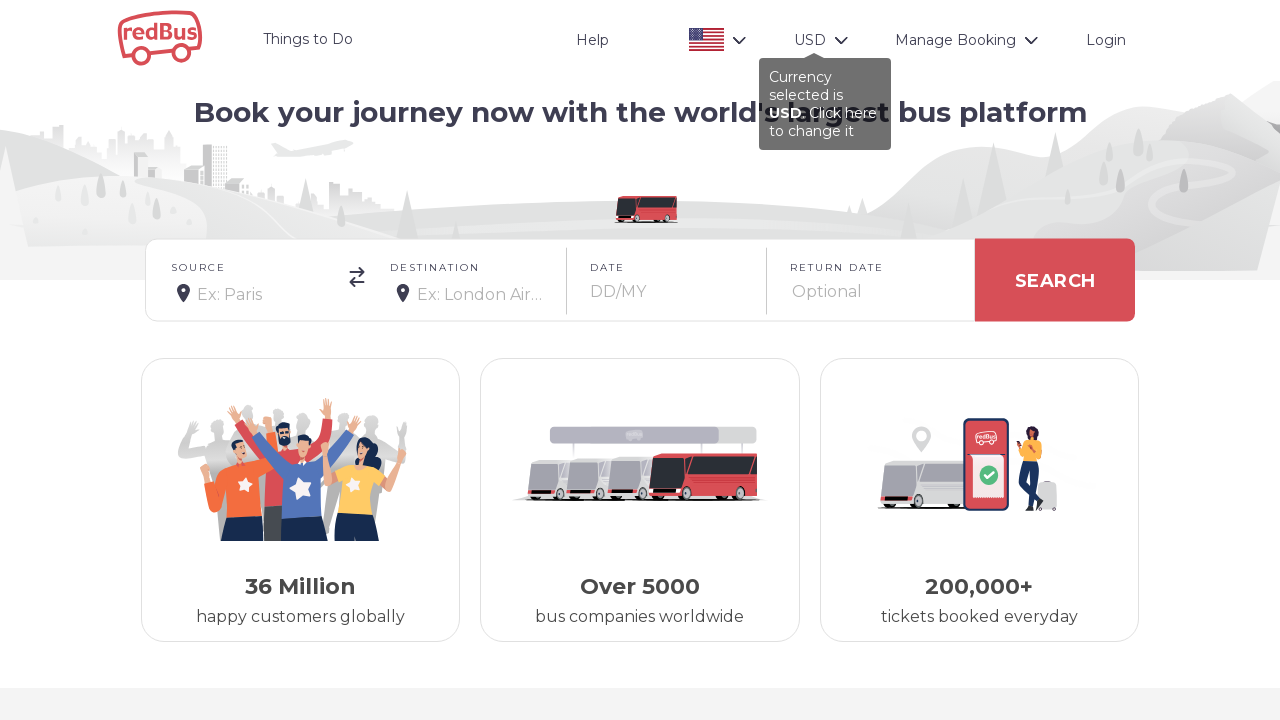

Set up route interception to block images, CSS, JavaScript, and other static resources
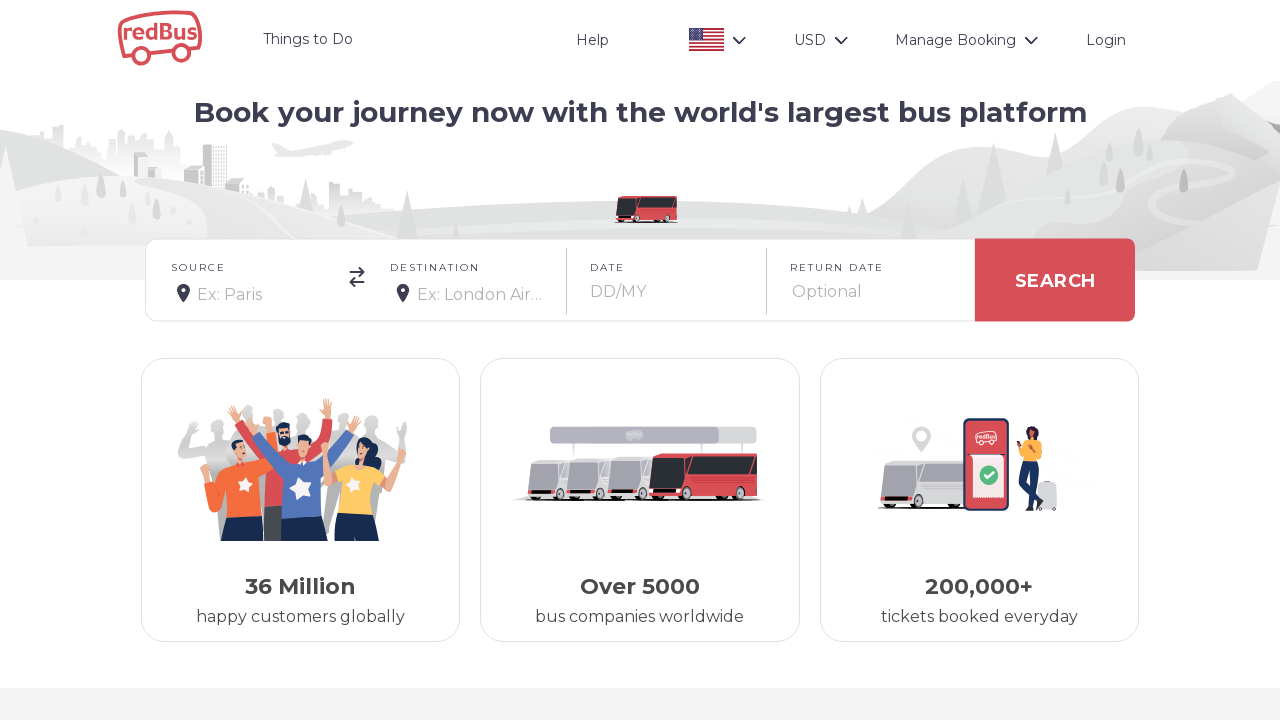

Page reached domcontentloaded state with blocked resources
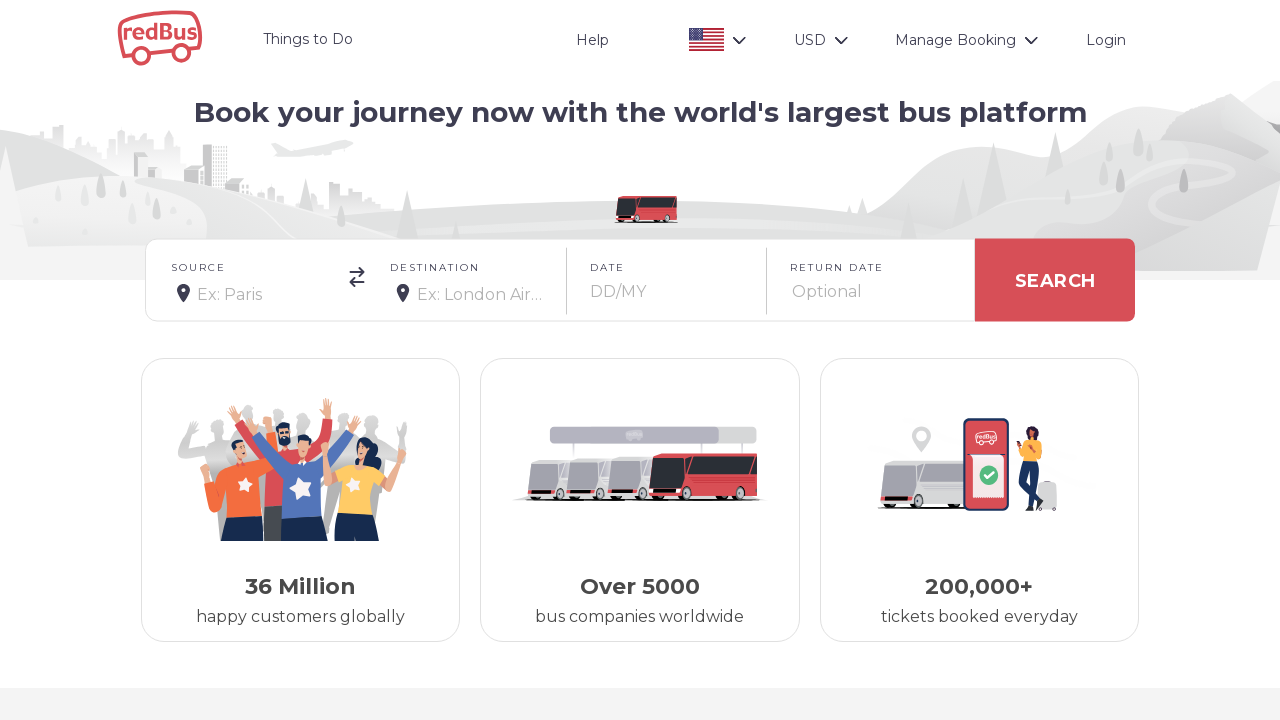

Waited 5 seconds to observe page state with blocked resources
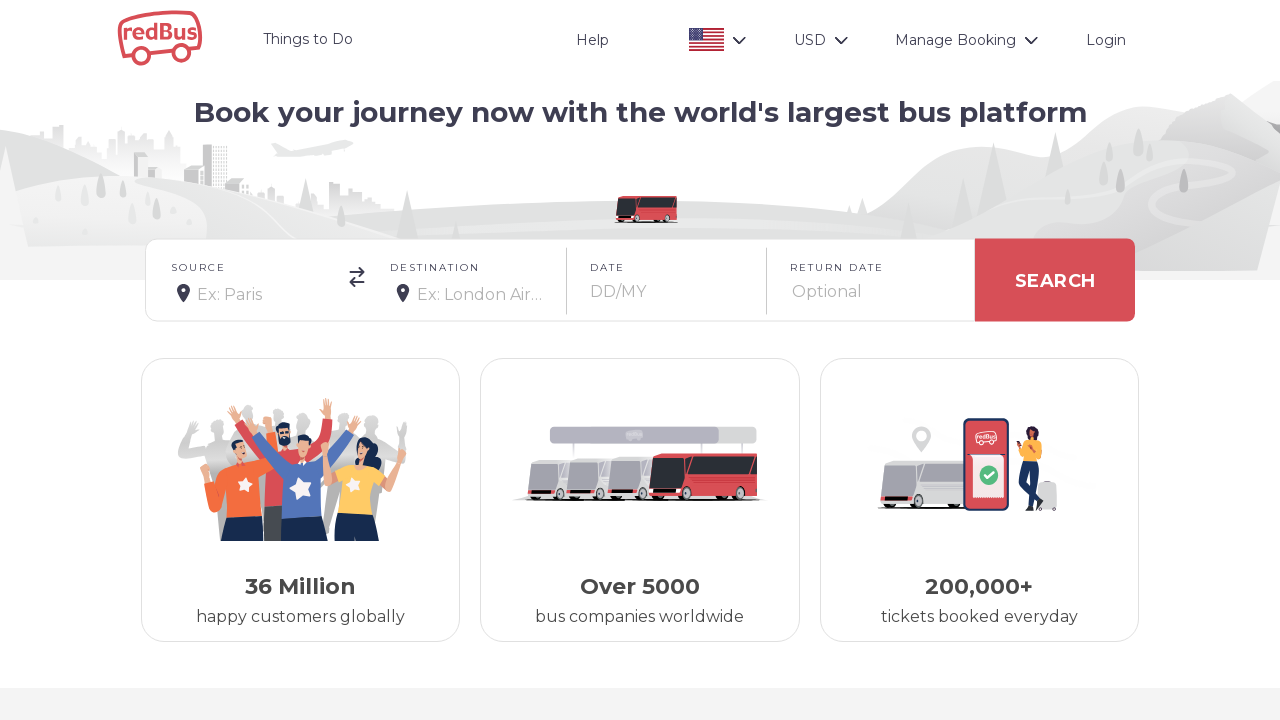

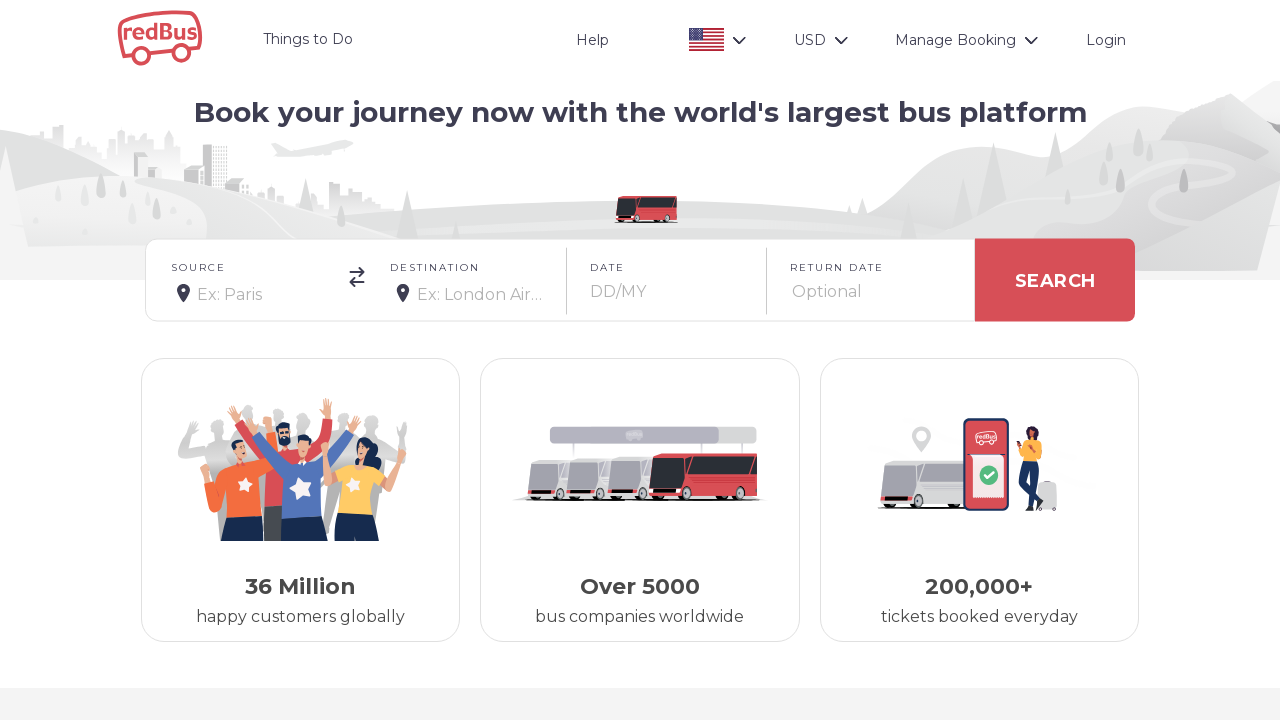